Tests clicking on a link to navigate from the actions page to the homepage and verifies the URL changes correctly.

Starting URL: https://kristinek.github.io/site/examples/actions

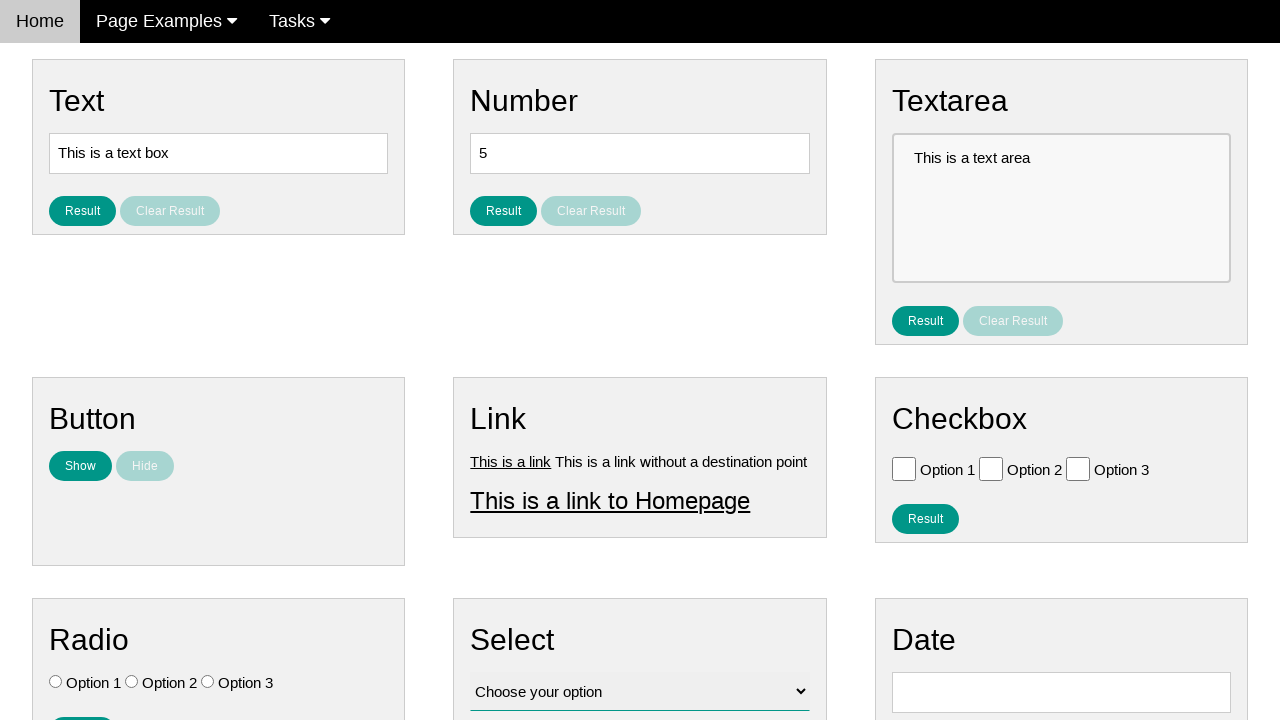

Verified starting URL is the actions page
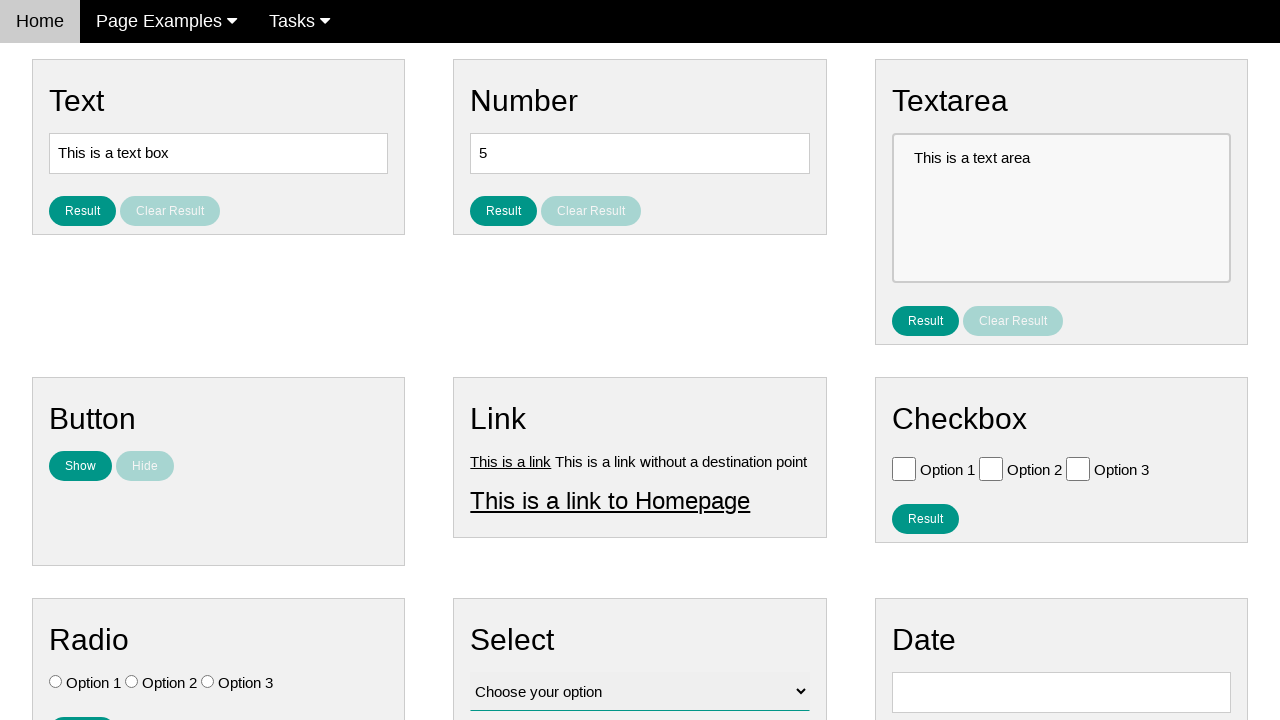

Clicked on homepage link at (610, 500) on #homepage_link
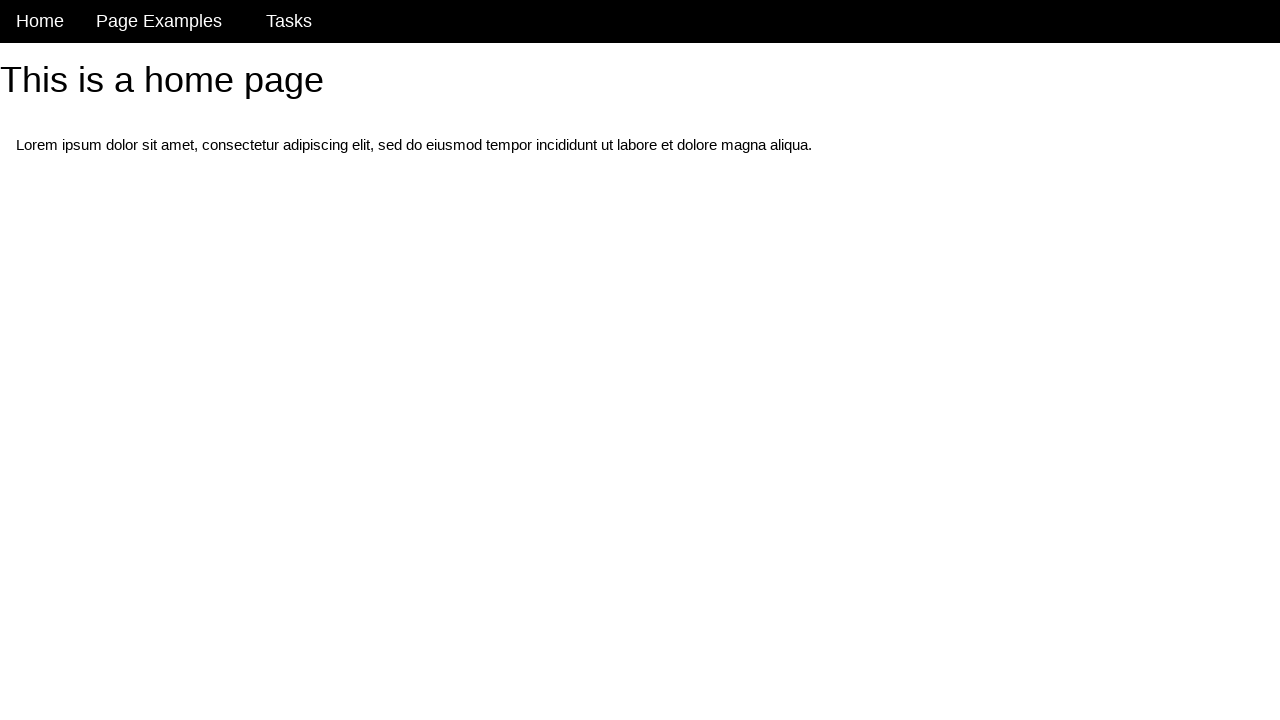

Waited for navigation to homepage URL
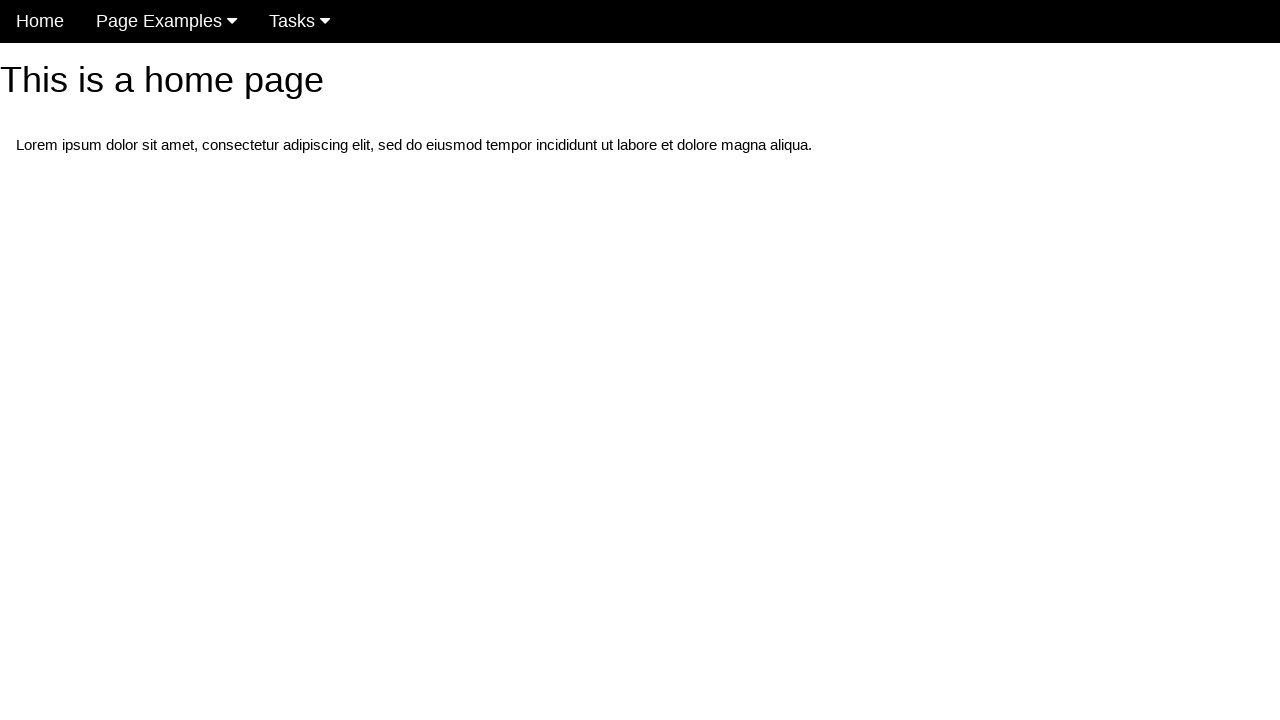

Verified URL changed to homepage
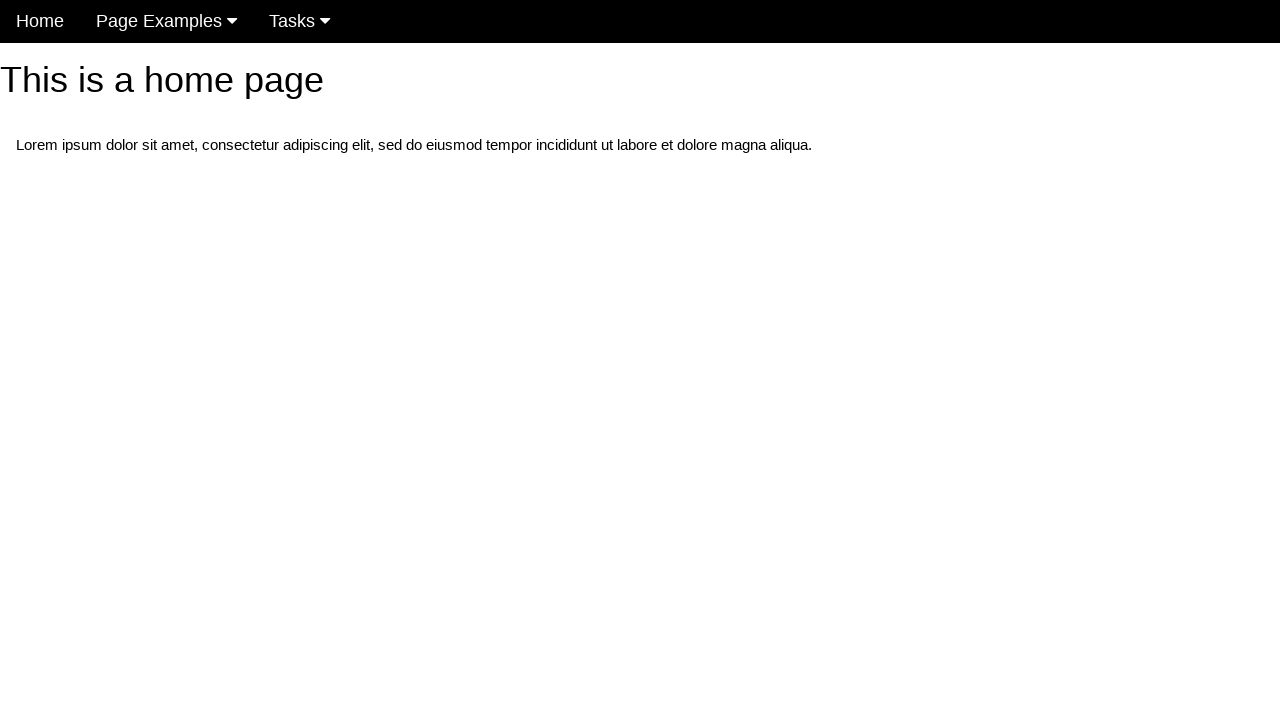

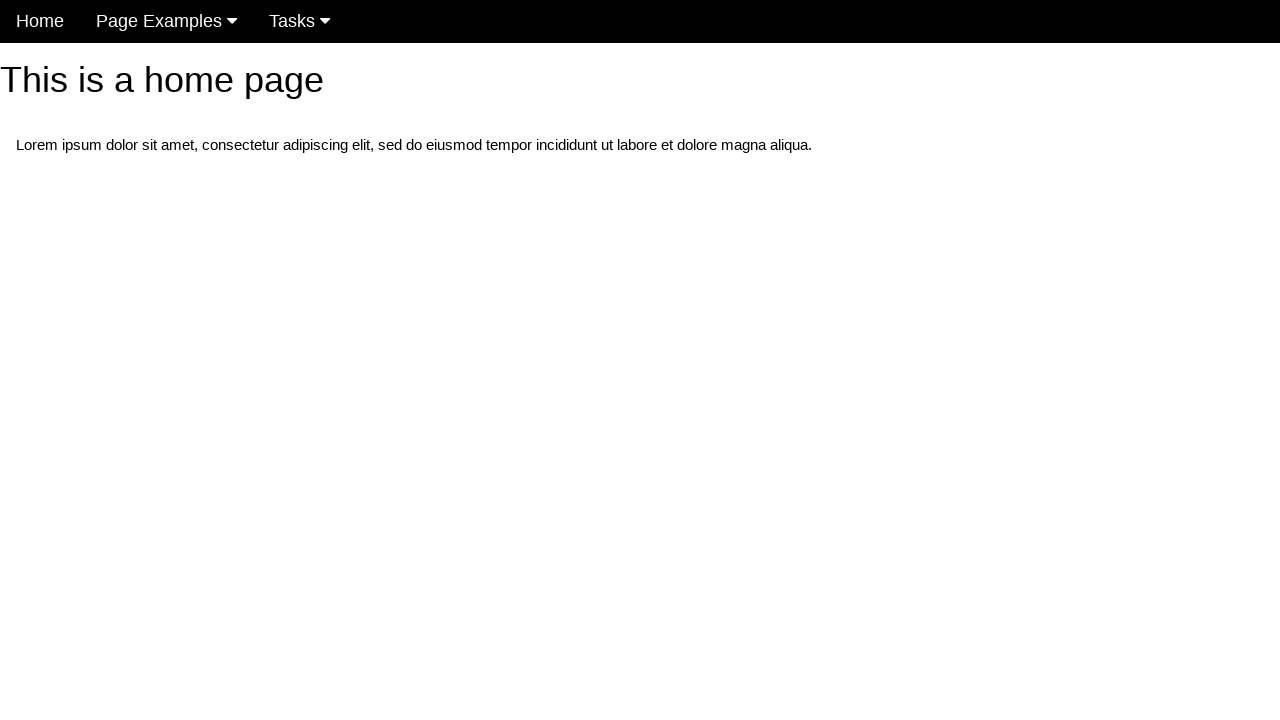